Navigates to OrangeHRM 30-day trial page and fills in a name field in the trial signup form

Starting URL: https://www.orangehrm.com/orangehrm-30-day-trial

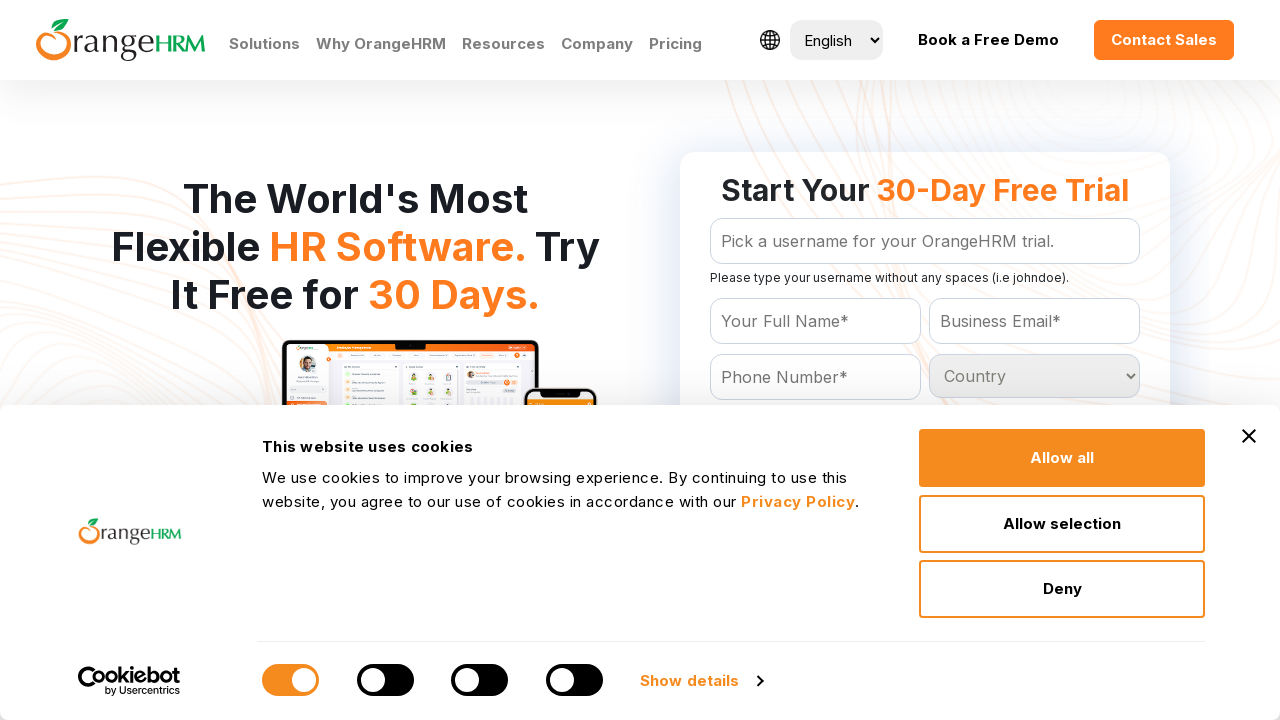

Navigated to OrangeHRM 30-day trial page
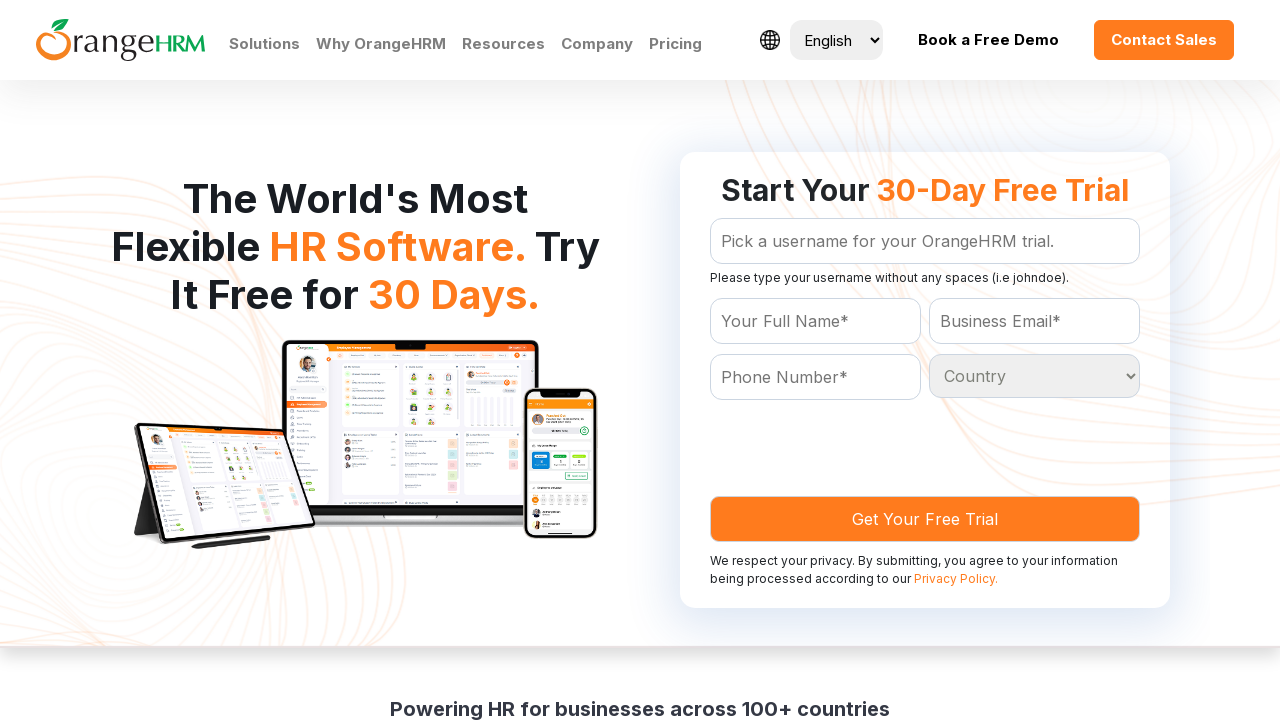

Filled name field with 'Naveen' in trial signup form on #Form_getForm_Name
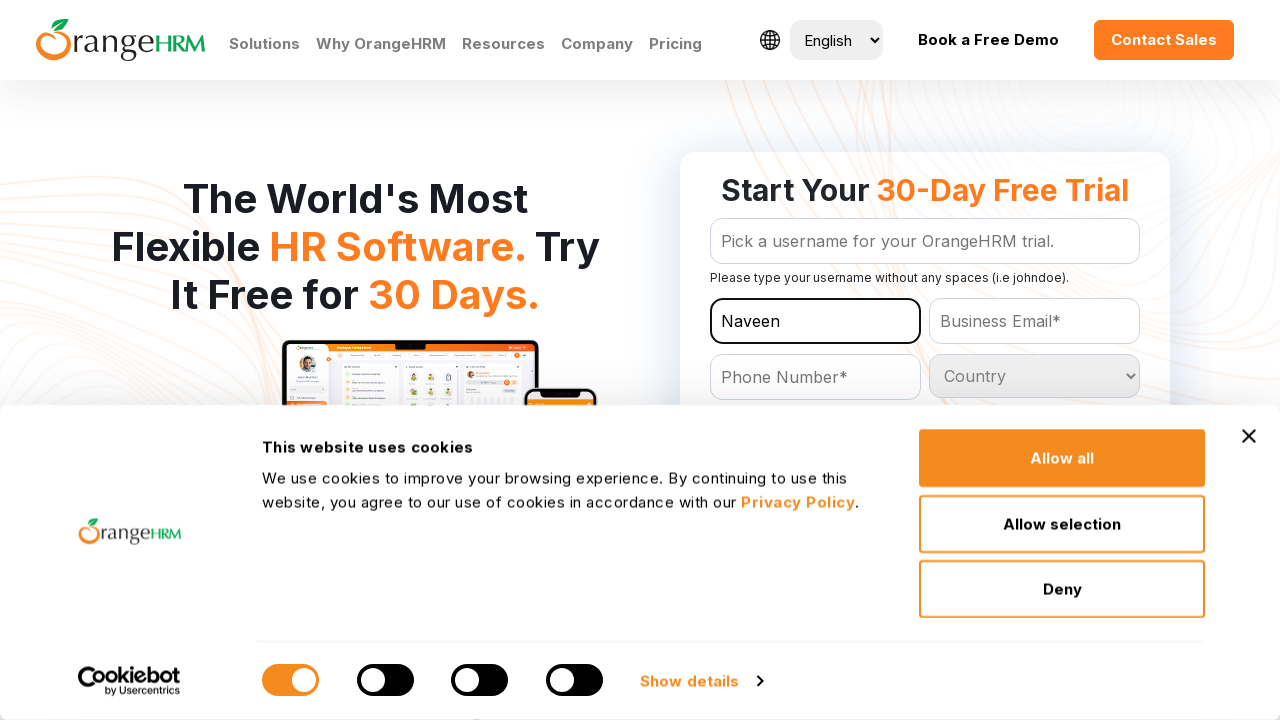

Retrieved page title to verify page loaded
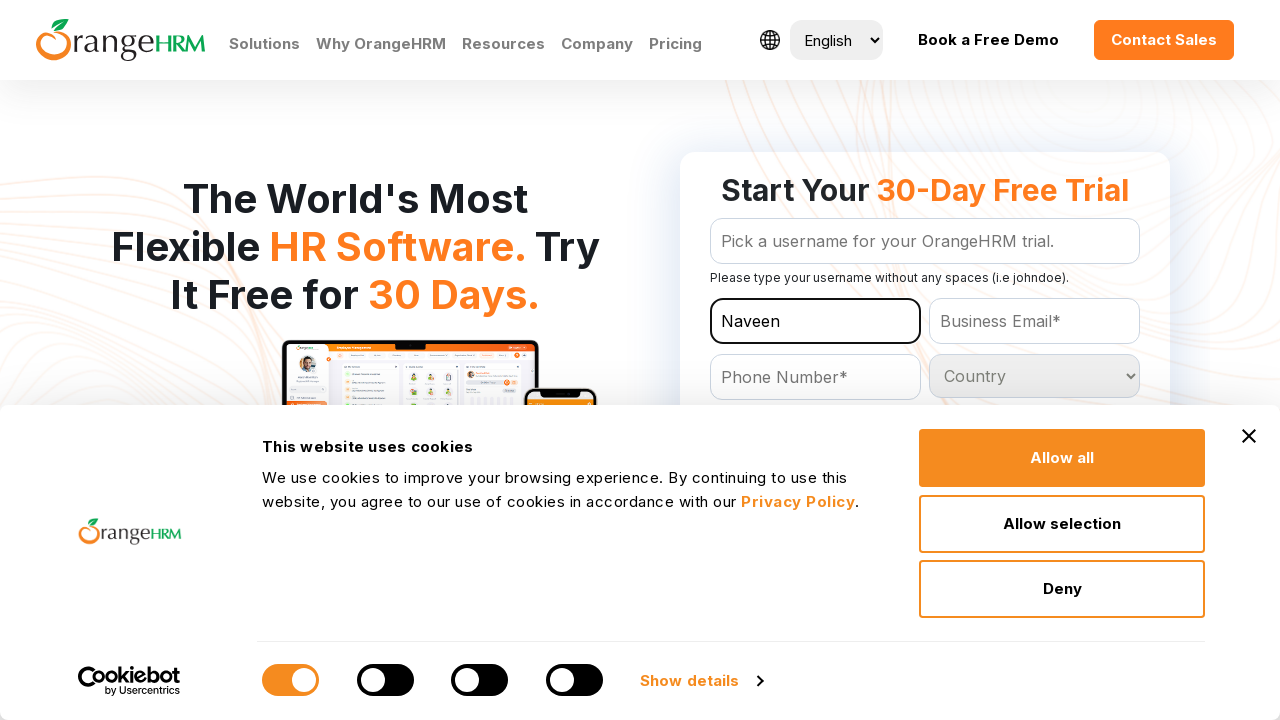

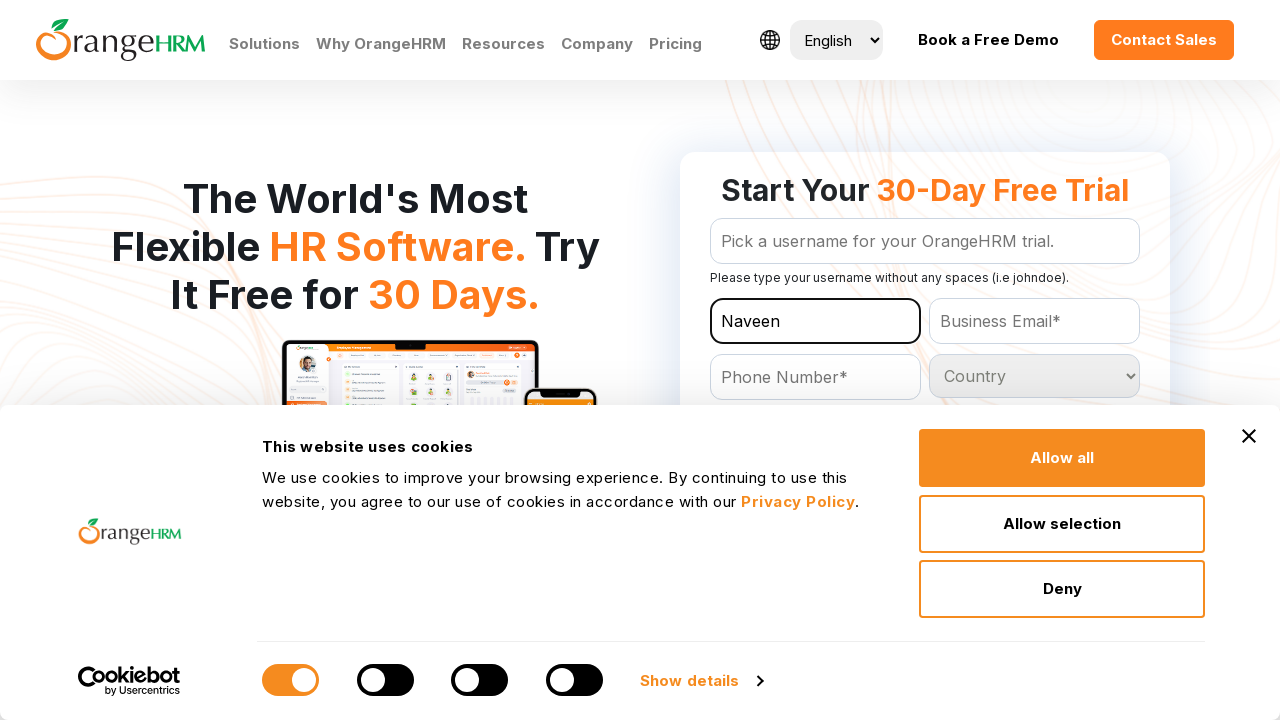